Tests Drag & Drop Sliders functionality by adjusting a slider from default value 15 to 95 and verifying the displayed value updates

Starting URL: https://www.lambdatest.com/selenium-playground/

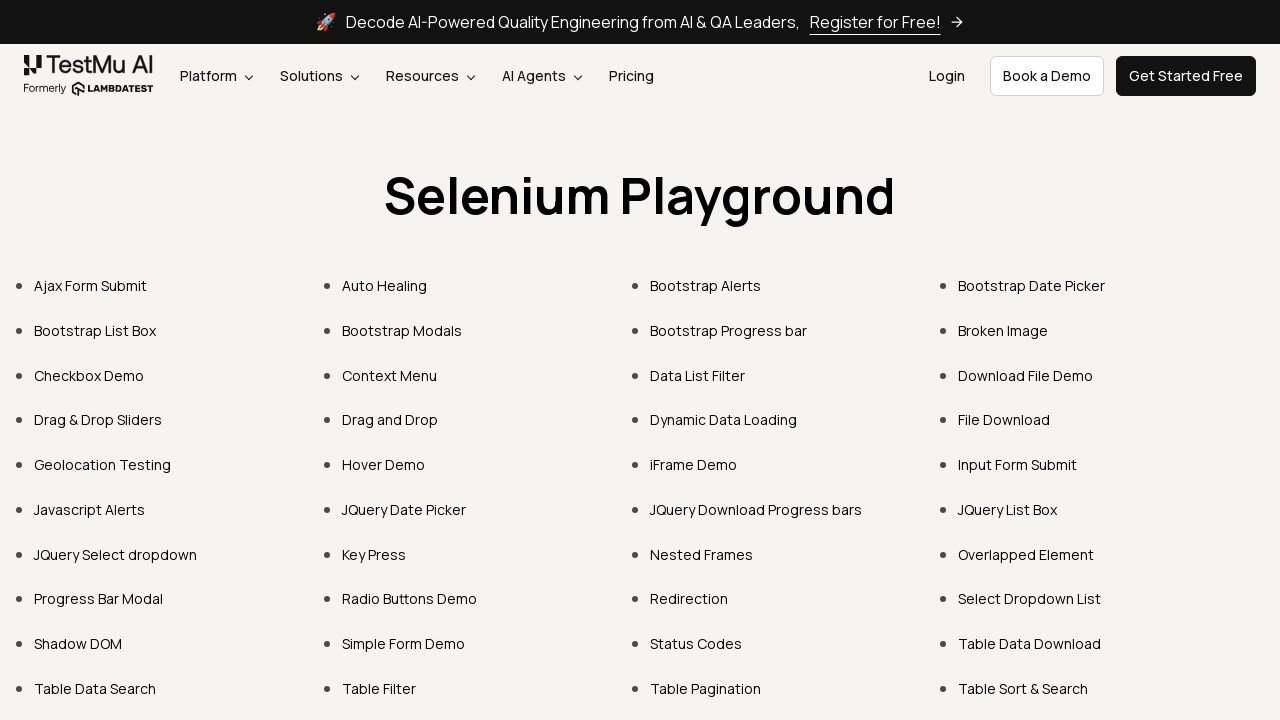

Clicked on Drag & Drop Sliders link at (98, 420) on internal:role=link[name="Drag & Drop Sliders"i]
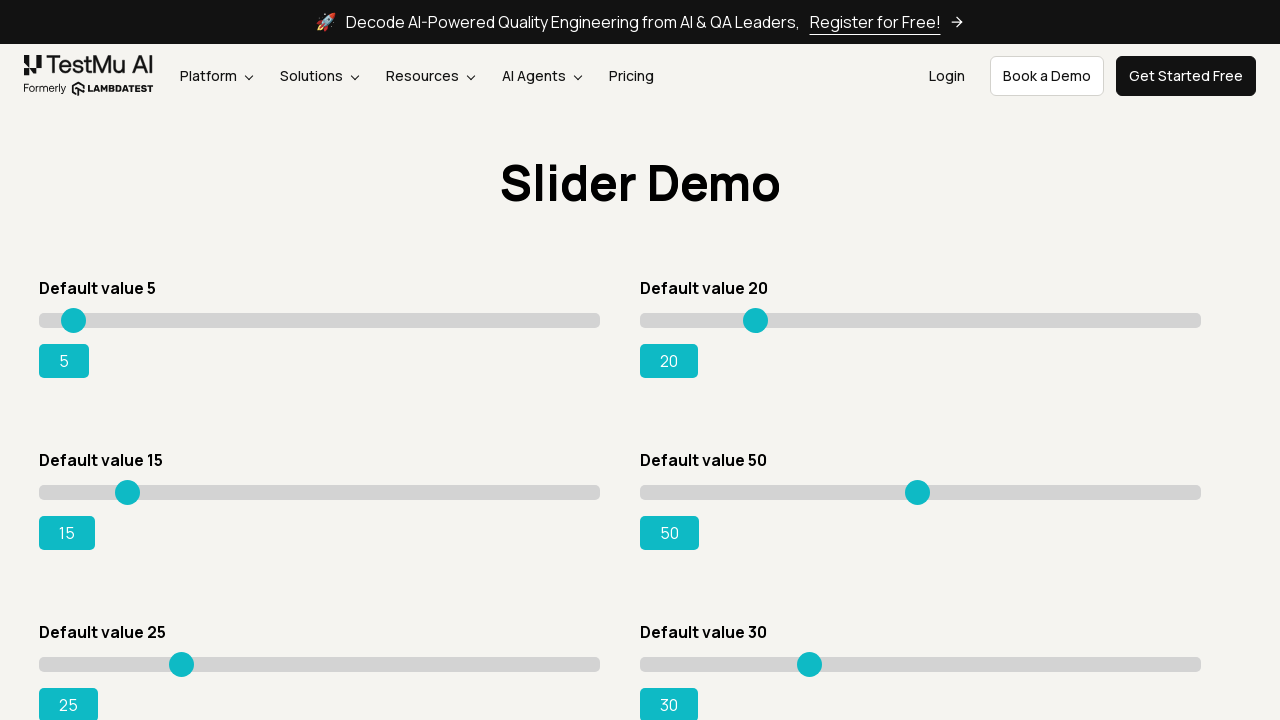

Waited for slider to load
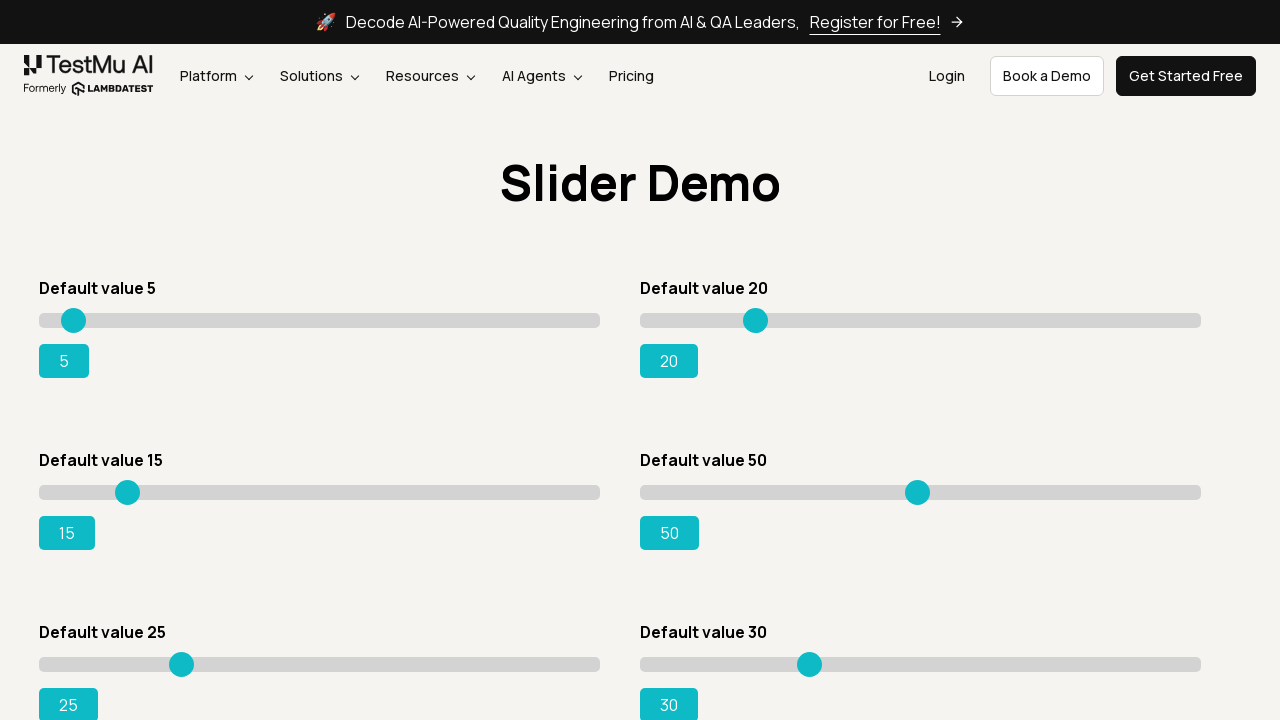

Retrieved default slider value
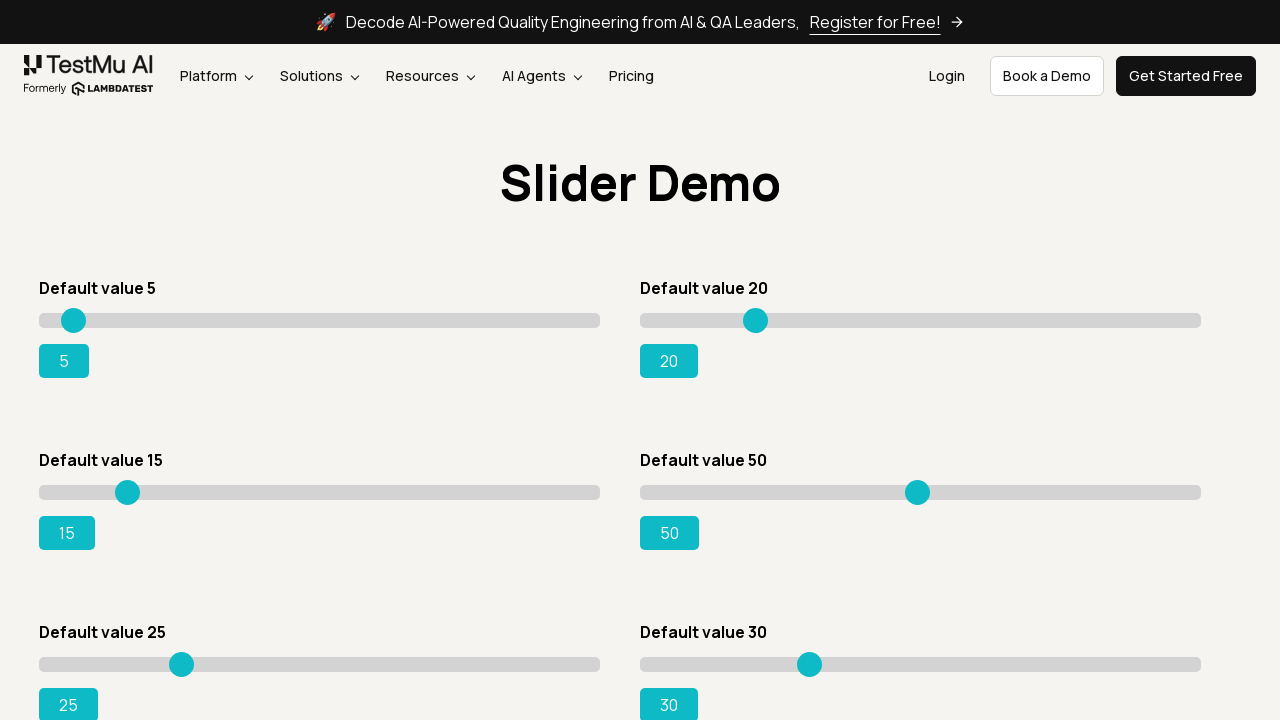

Verified default slider value is 15
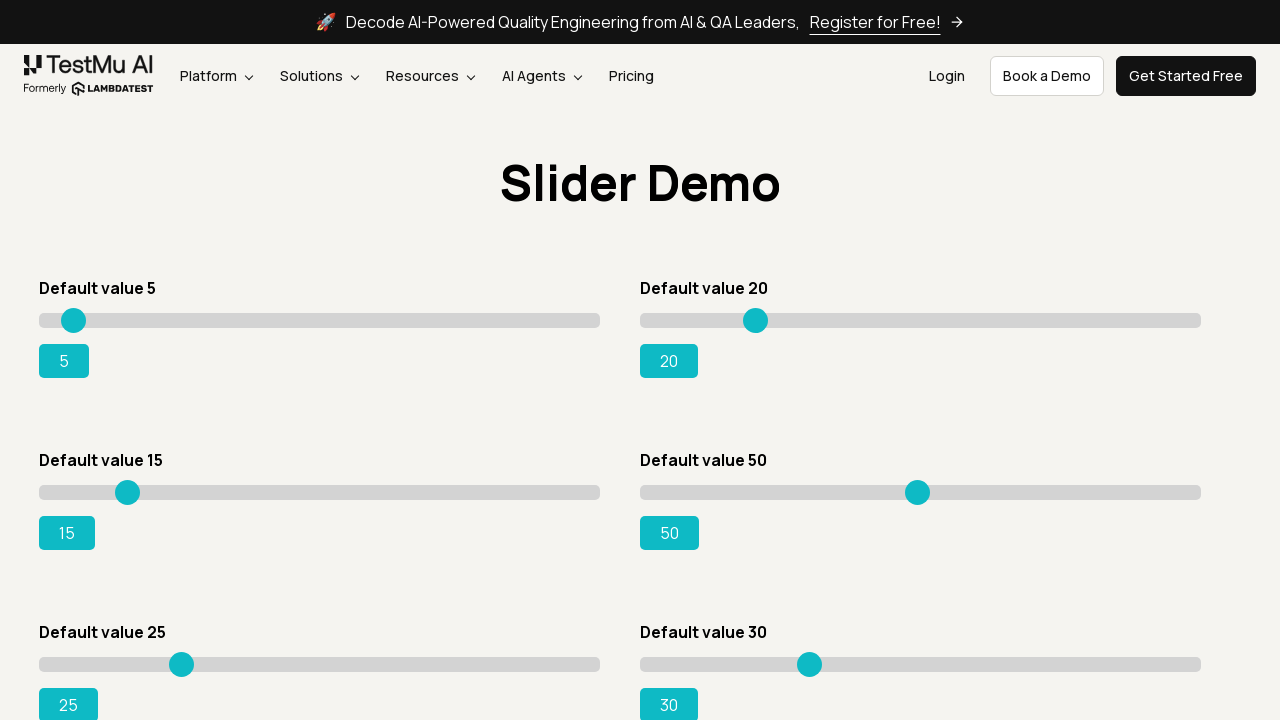

Adjusted slider value from 15 to 95 on #slider3 >> internal:role=slider
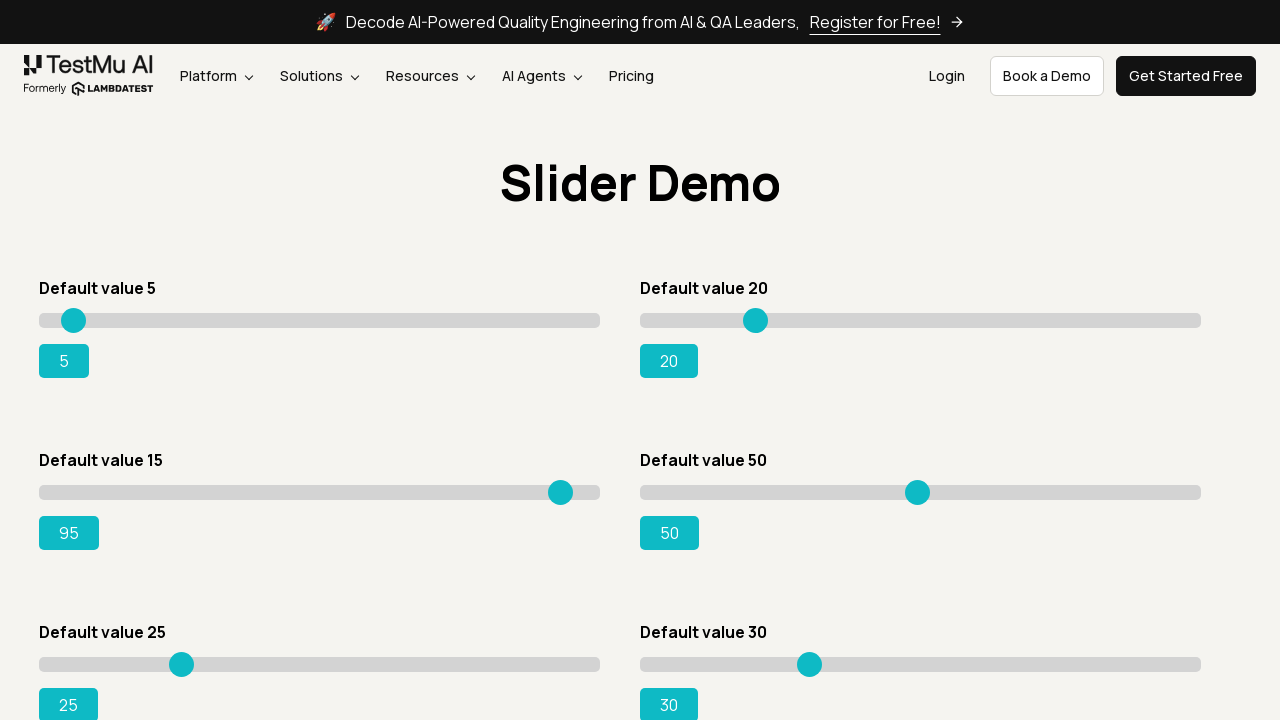

Retrieved updated slider value
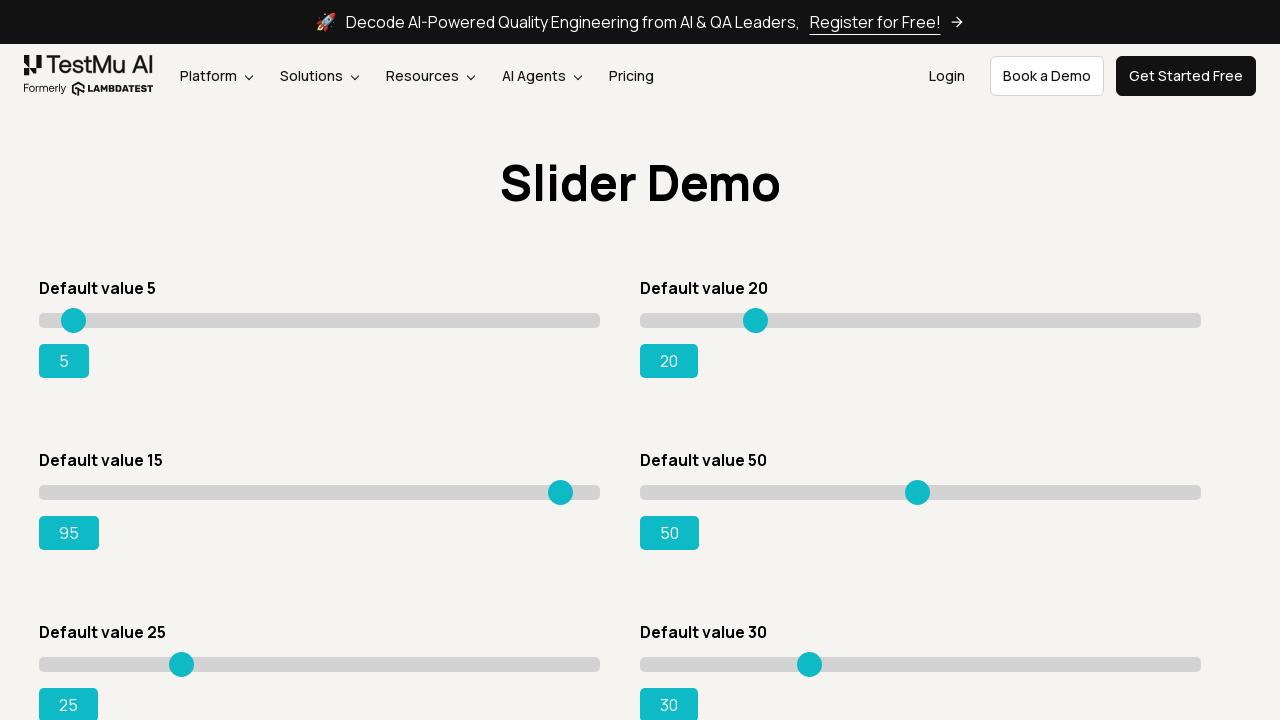

Verified slider value changed to 95
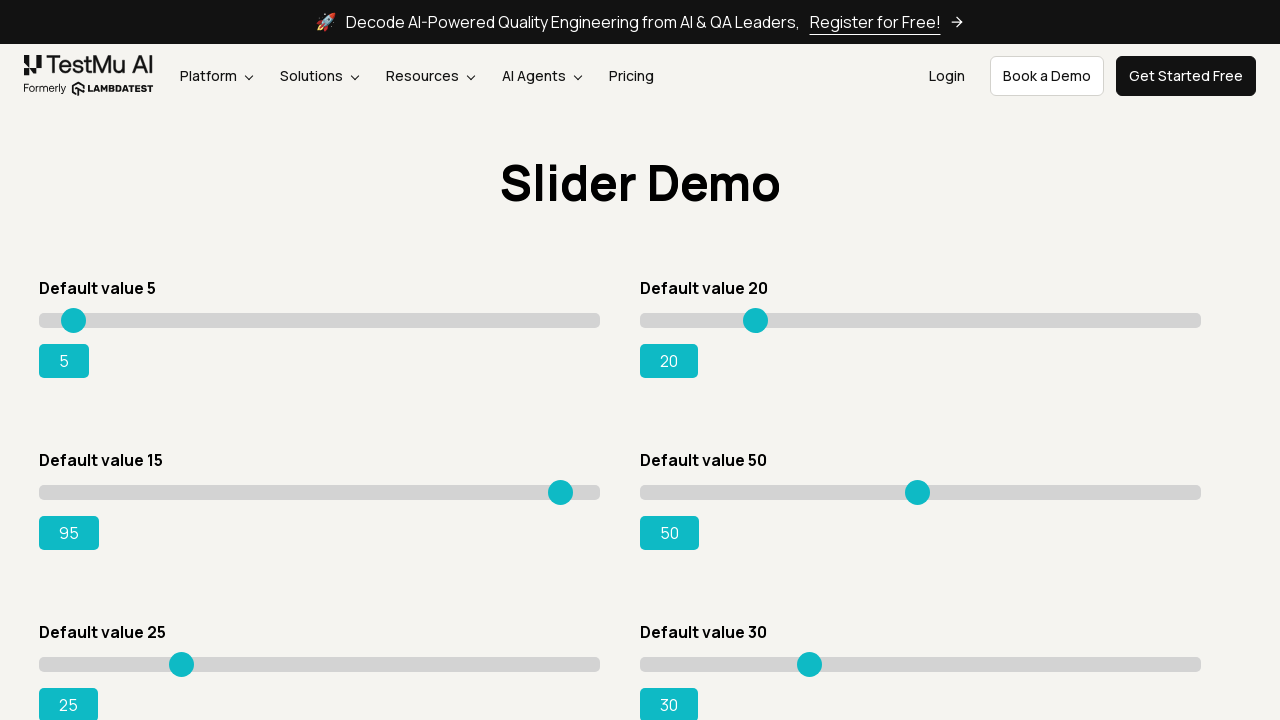

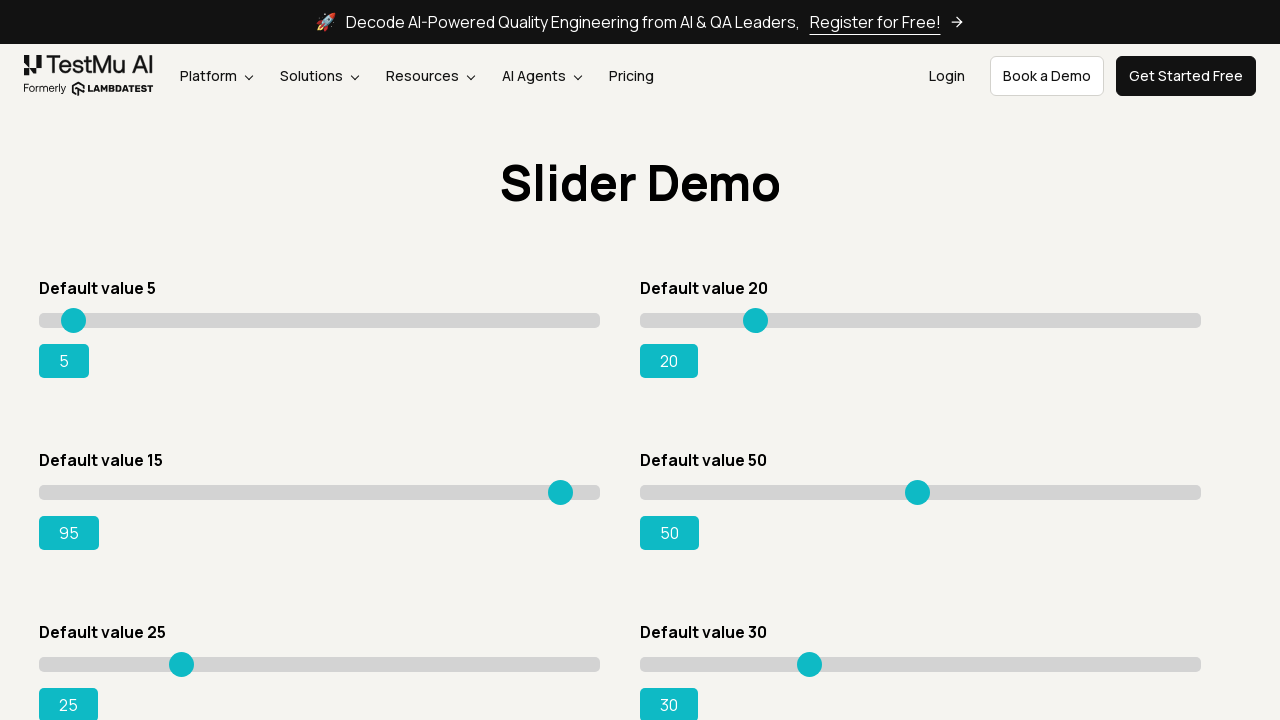